Tests clicking a confirm button, dismissing the confirm dialog, and verifying the result shows "Cancel" was selected.

Starting URL: https://demoqa.com/alerts

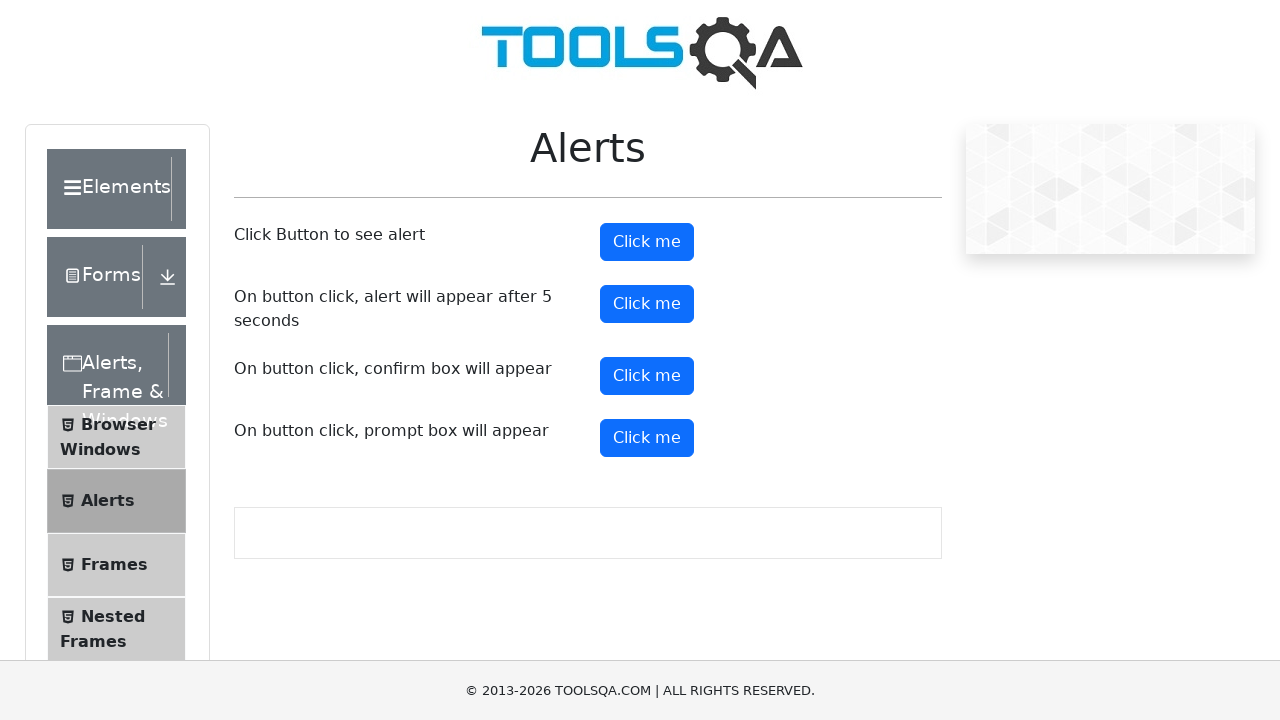

Set up dialog handler to dismiss confirm dialog
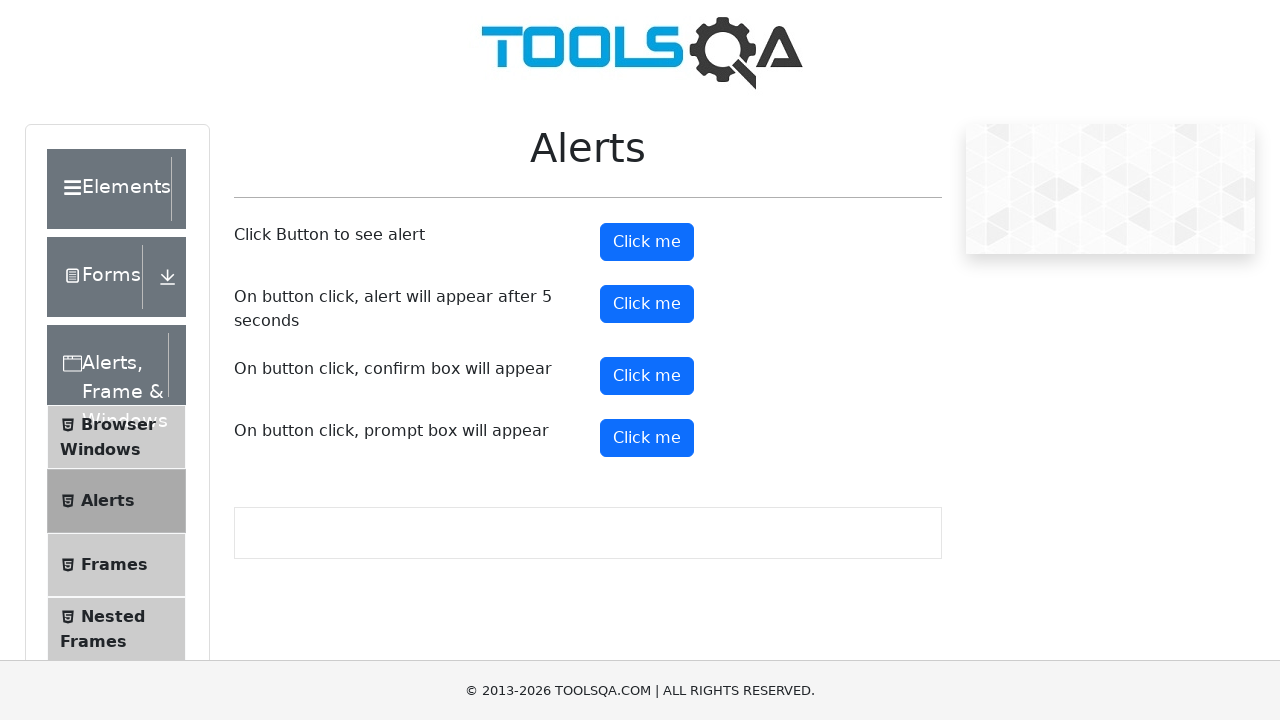

Clicked the confirm button to trigger confirm dialog at (647, 376) on #confirmButton
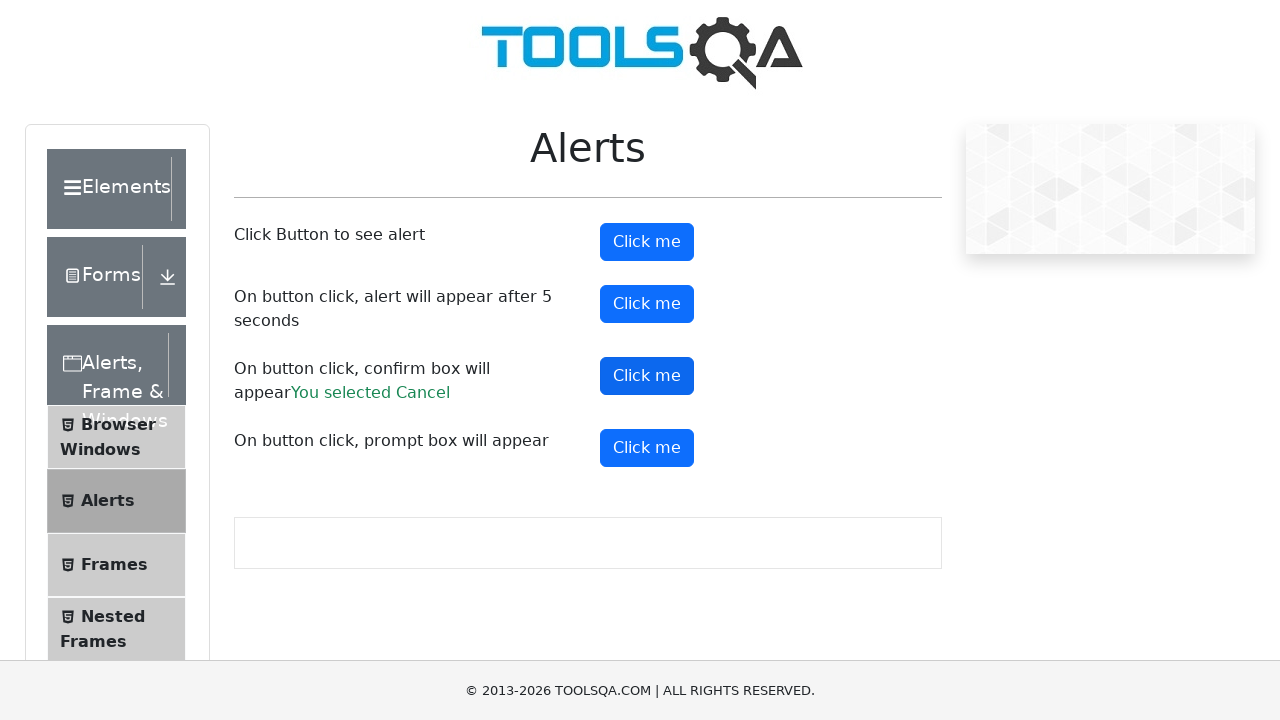

Confirm result element loaded after dialog dismissal
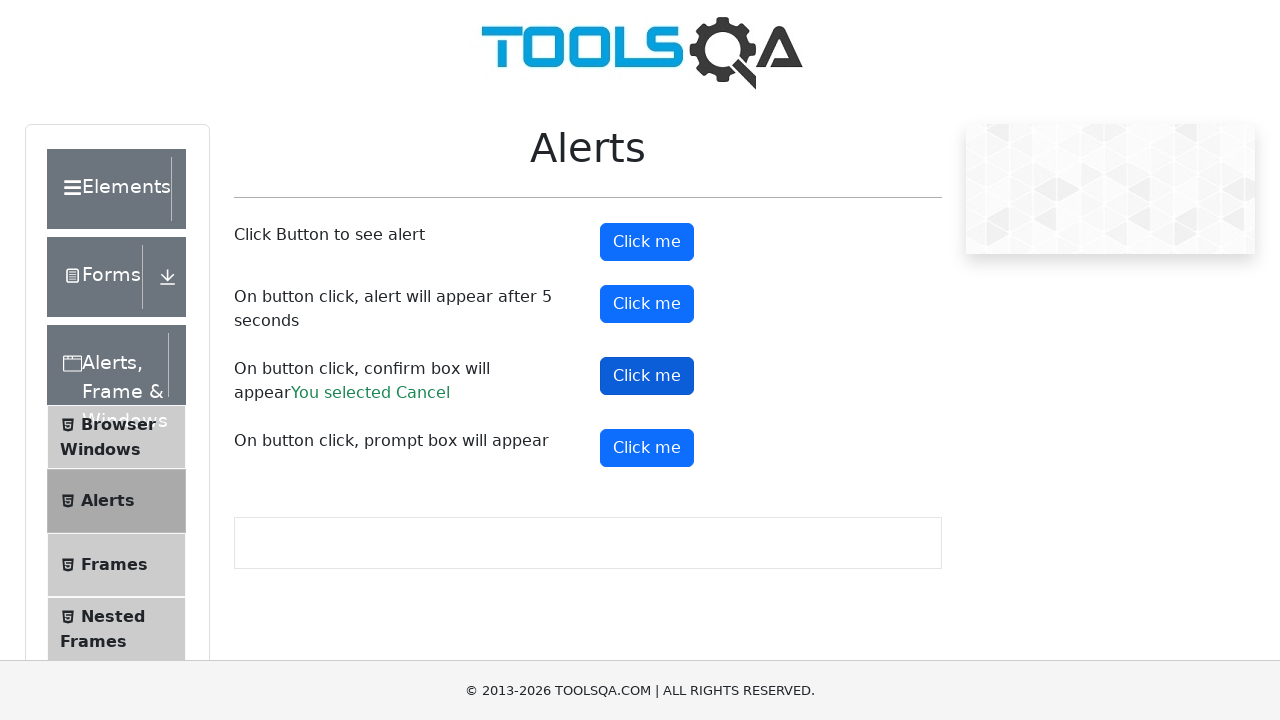

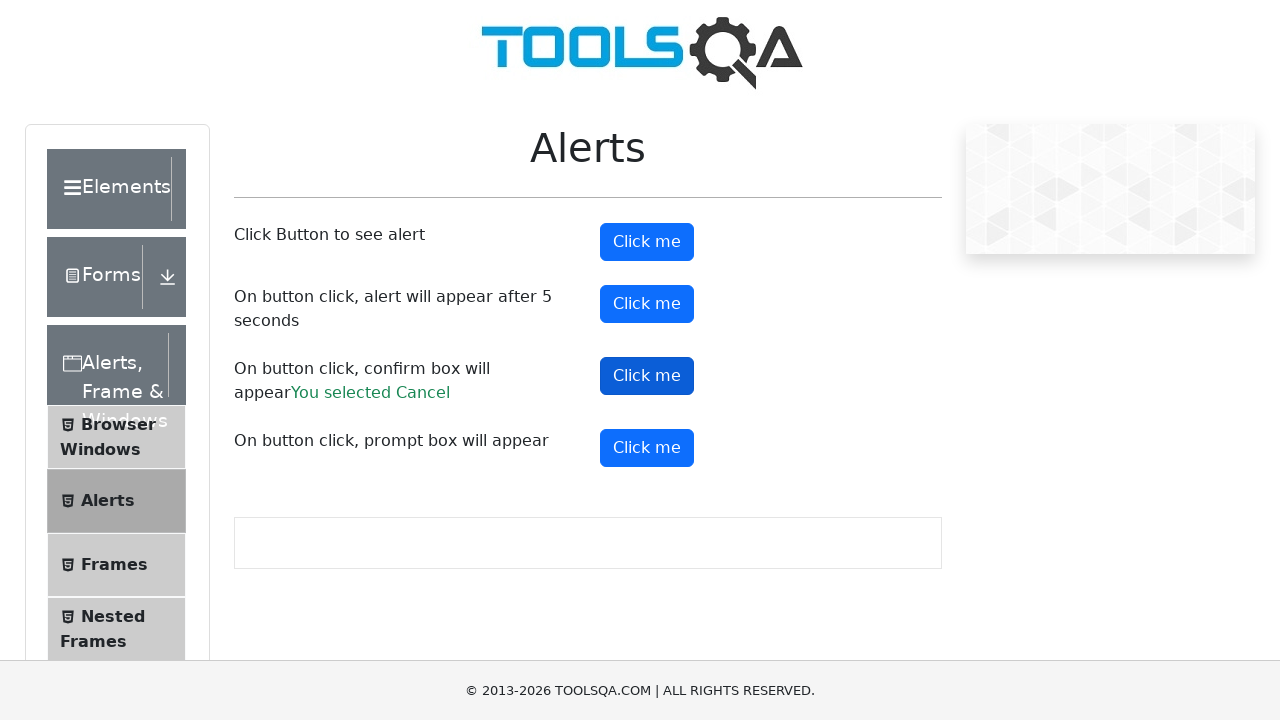